Tests collapsible section with explicit wait - clicks section to expand, waits for About link to be clickable, clicks it and verifies navigation

Starting URL: https://eviltester.github.io/synchole/collapseable.html

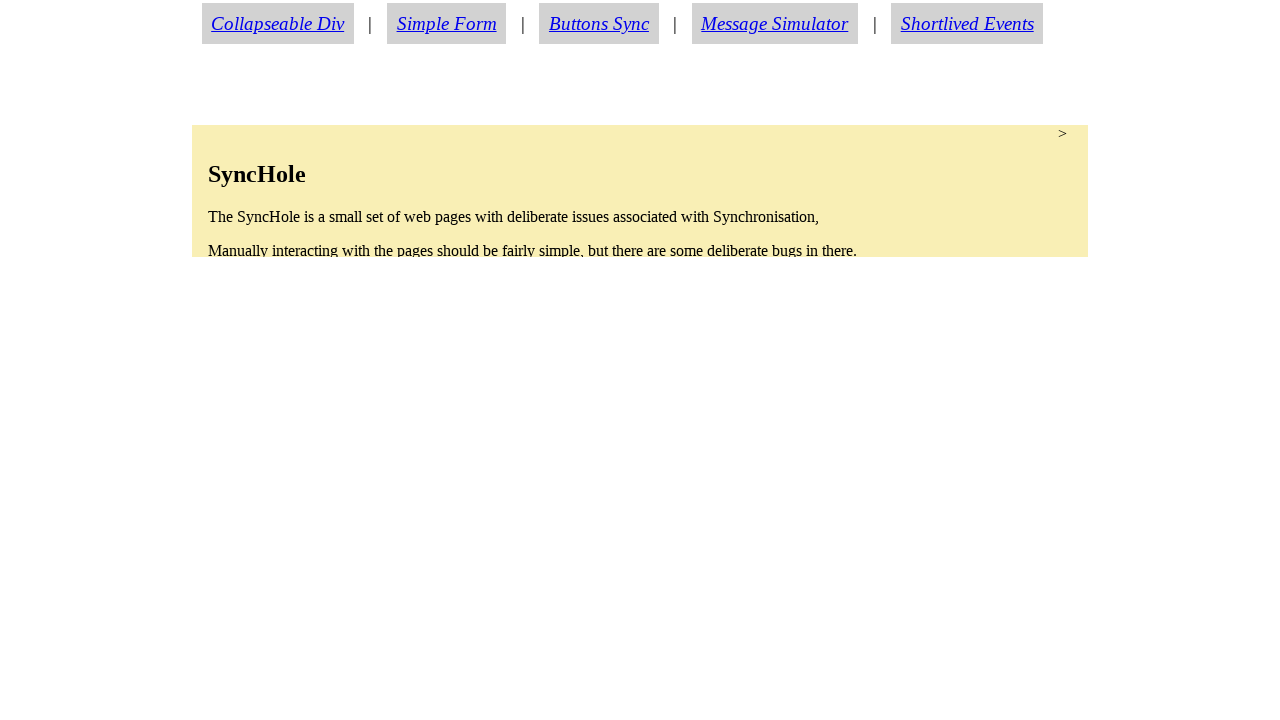

Clicked collapsible section to expand it at (640, 191) on section.condense
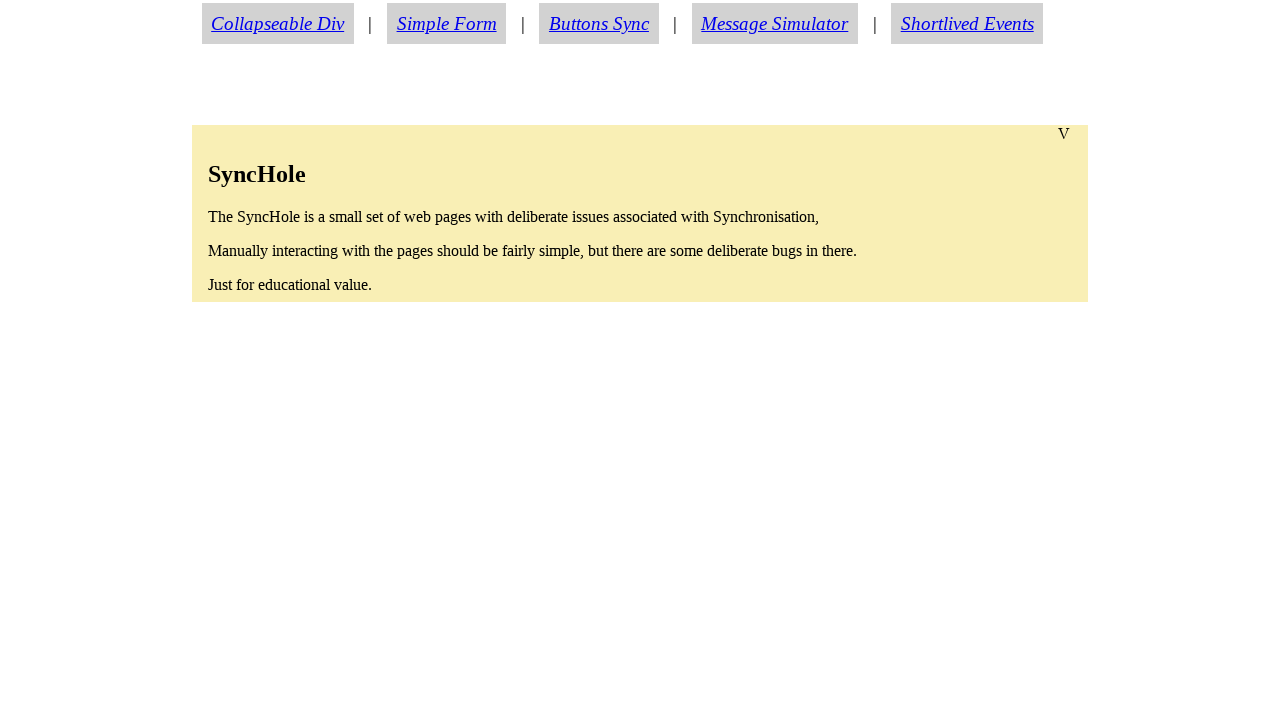

Waited for About link to become visible
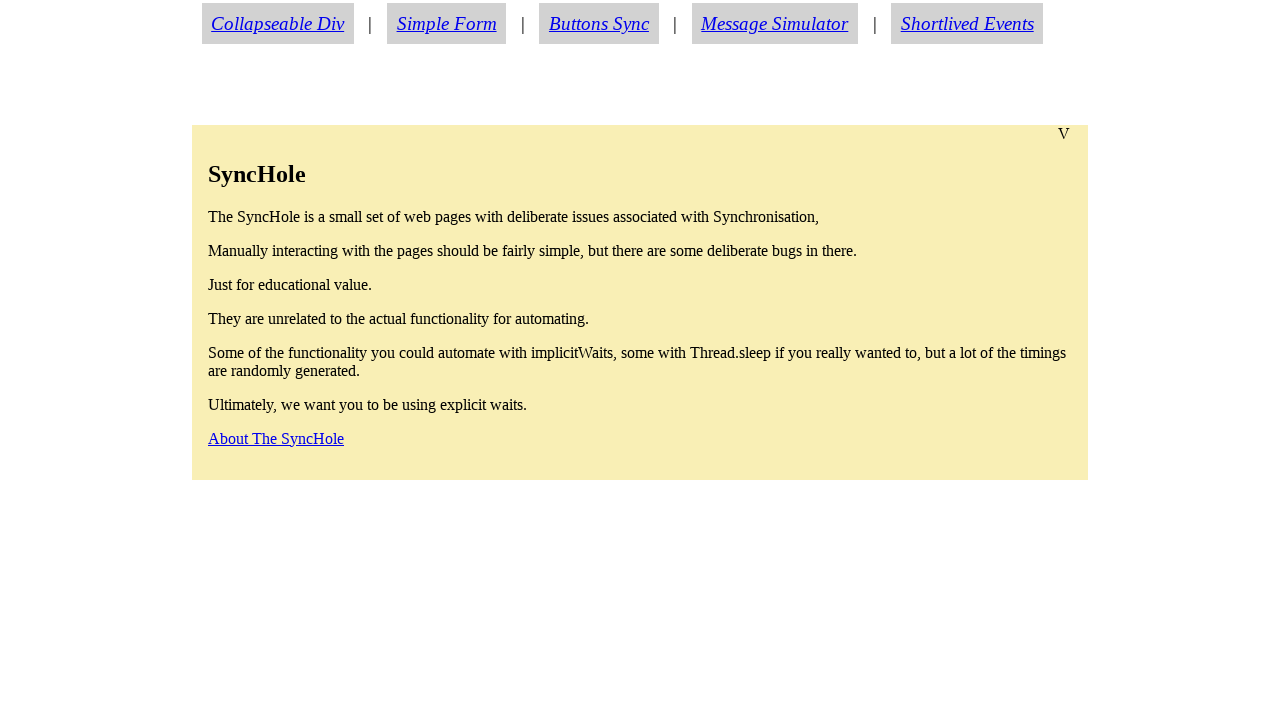

Clicked the About link at (276, 438) on a#aboutlink
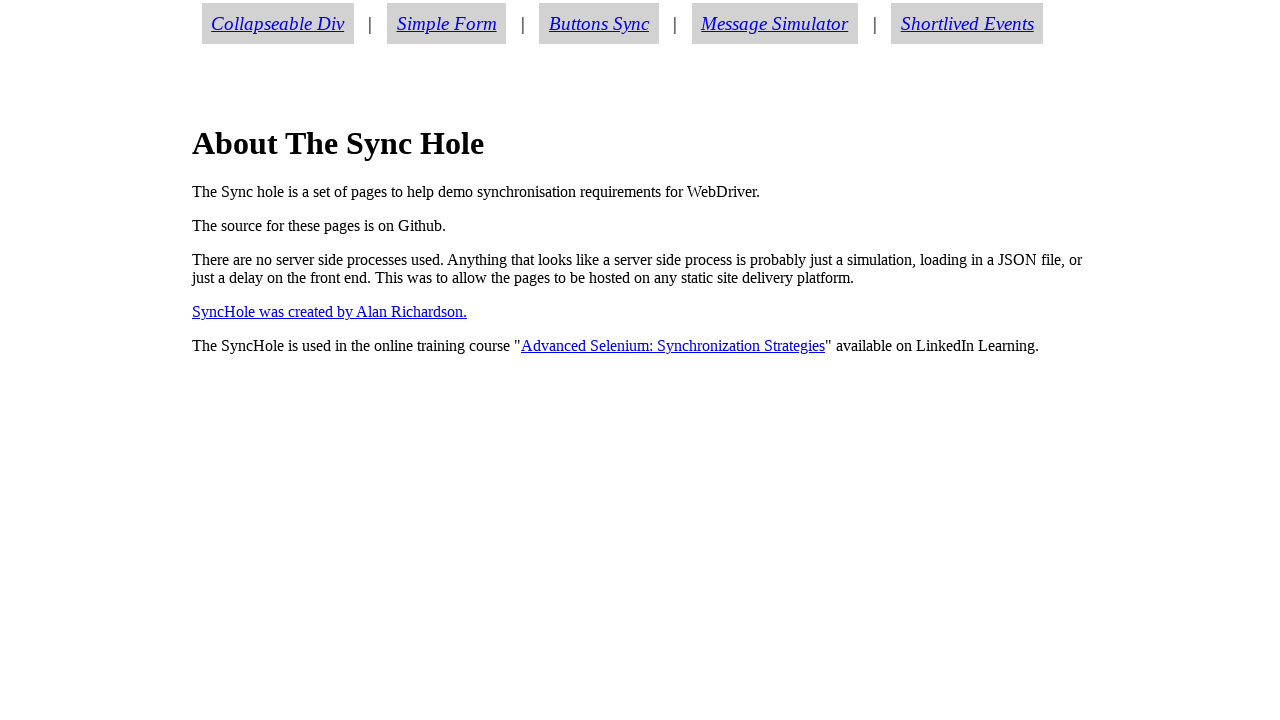

Verified navigation to about.html page
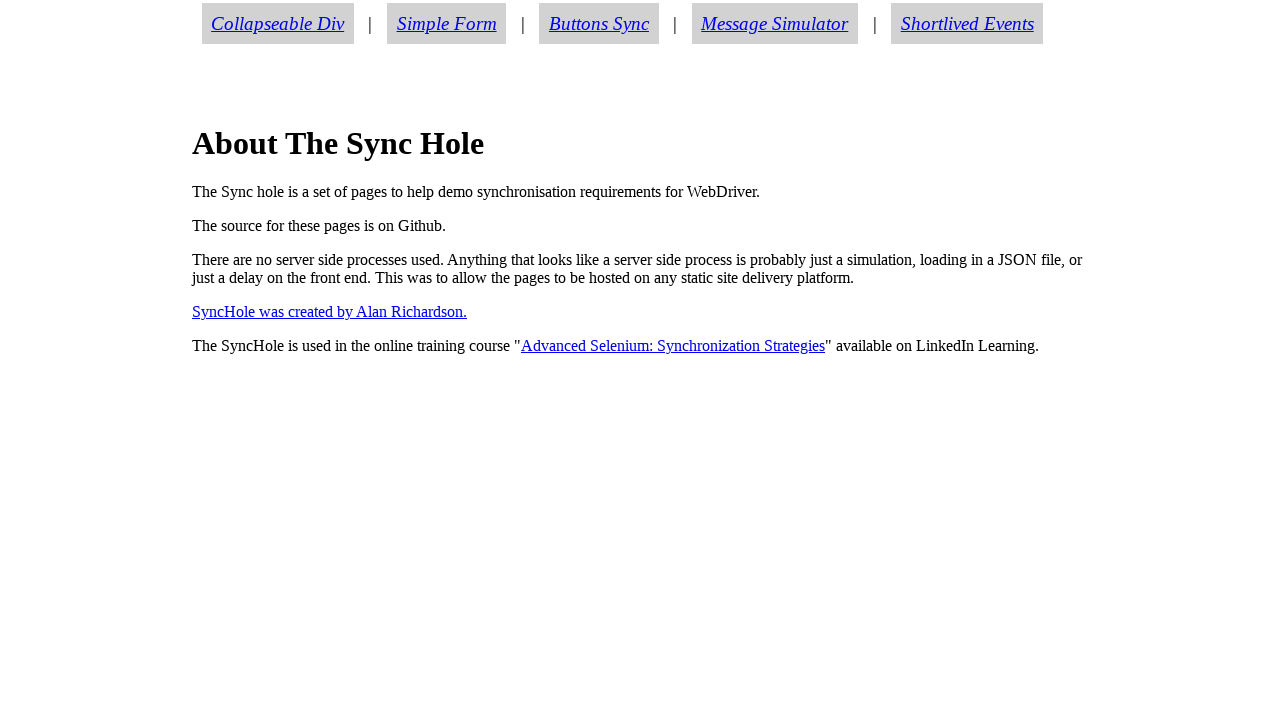

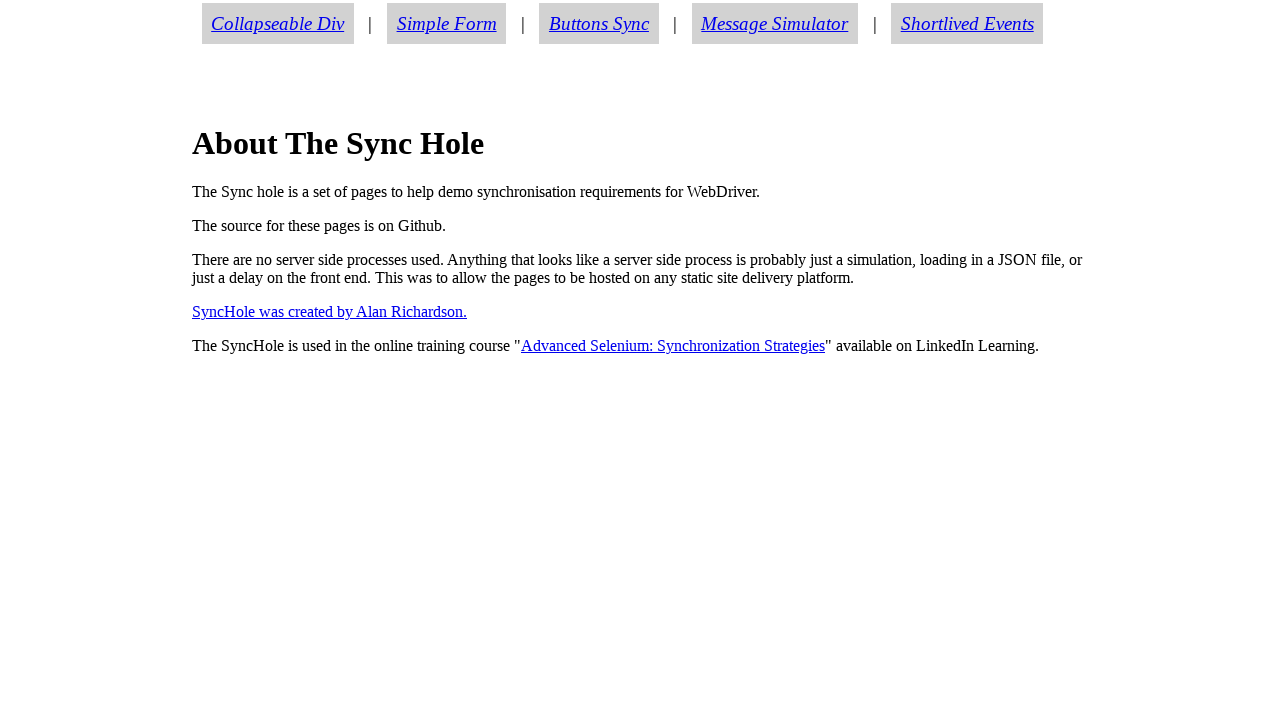